Tests navigation through an e-commerce site by clicking on the Shop link, selecting the Bar Selection collection, and paginating through all product pages to verify products are displayed.

Starting URL: https://darkins.in/

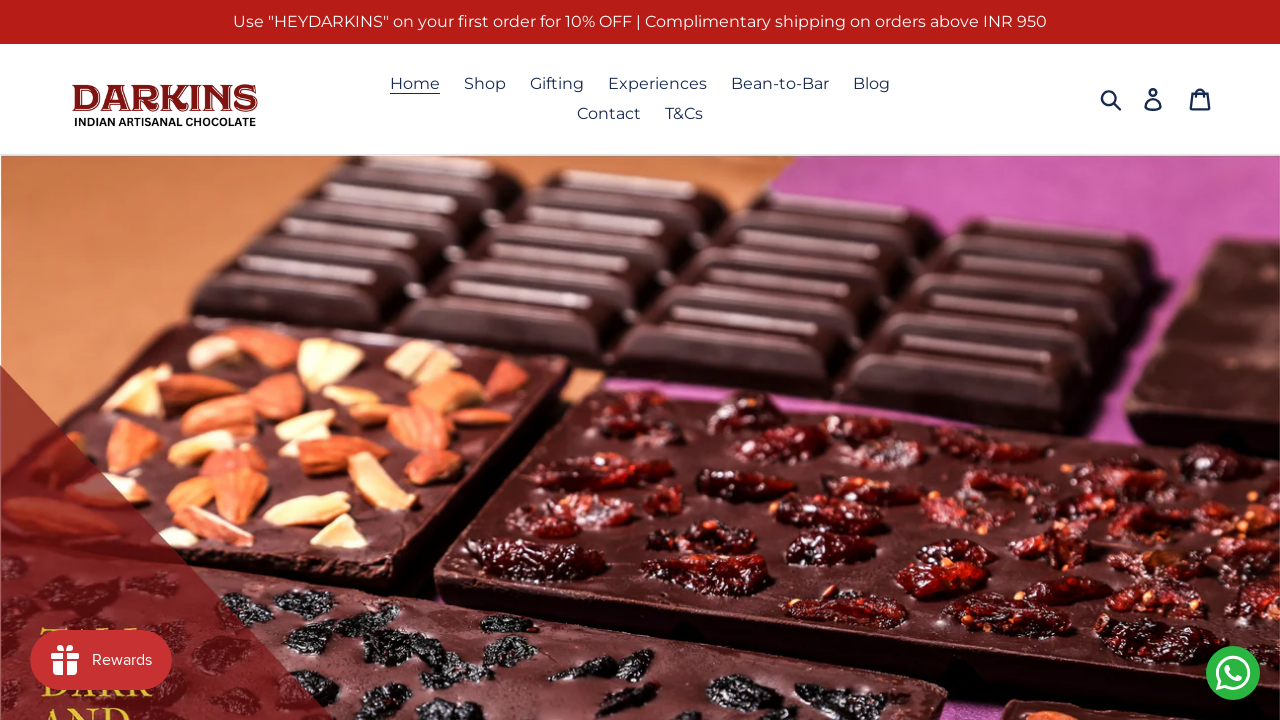

Clicked Shop link in navigation at (485, 84) on a.site-nav__link:has-text("Shop")
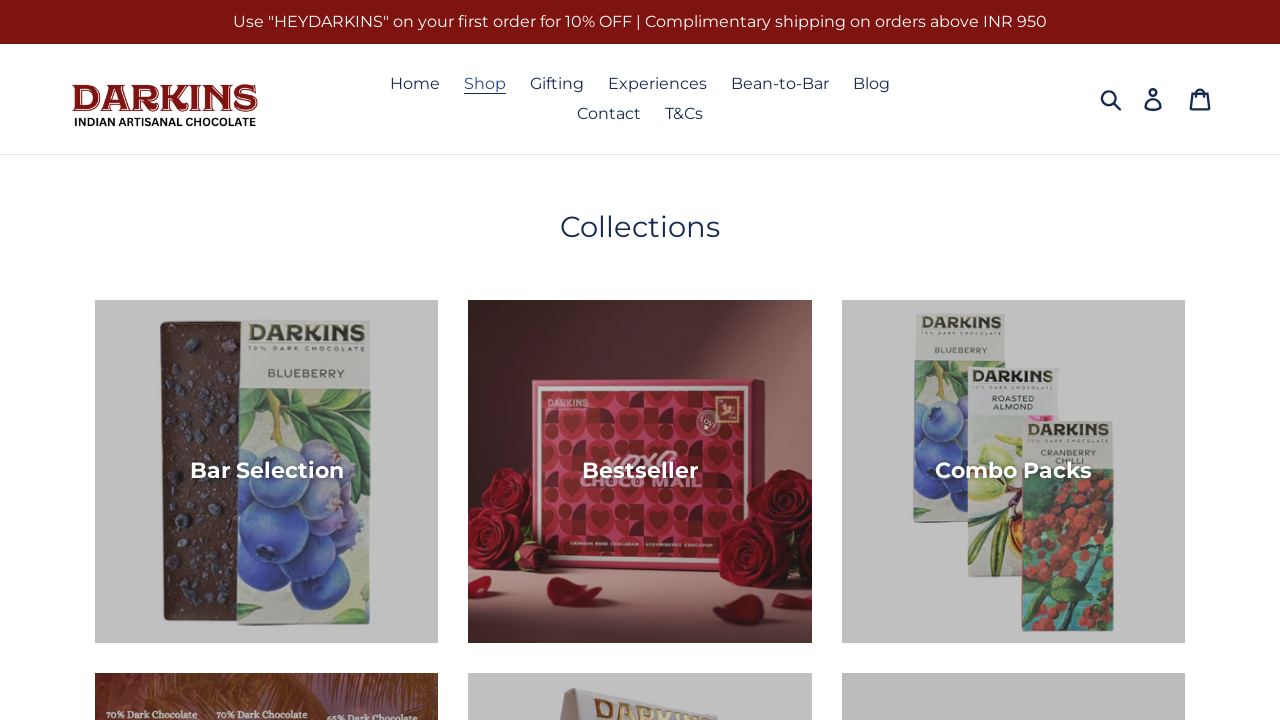

Navigated to collections page
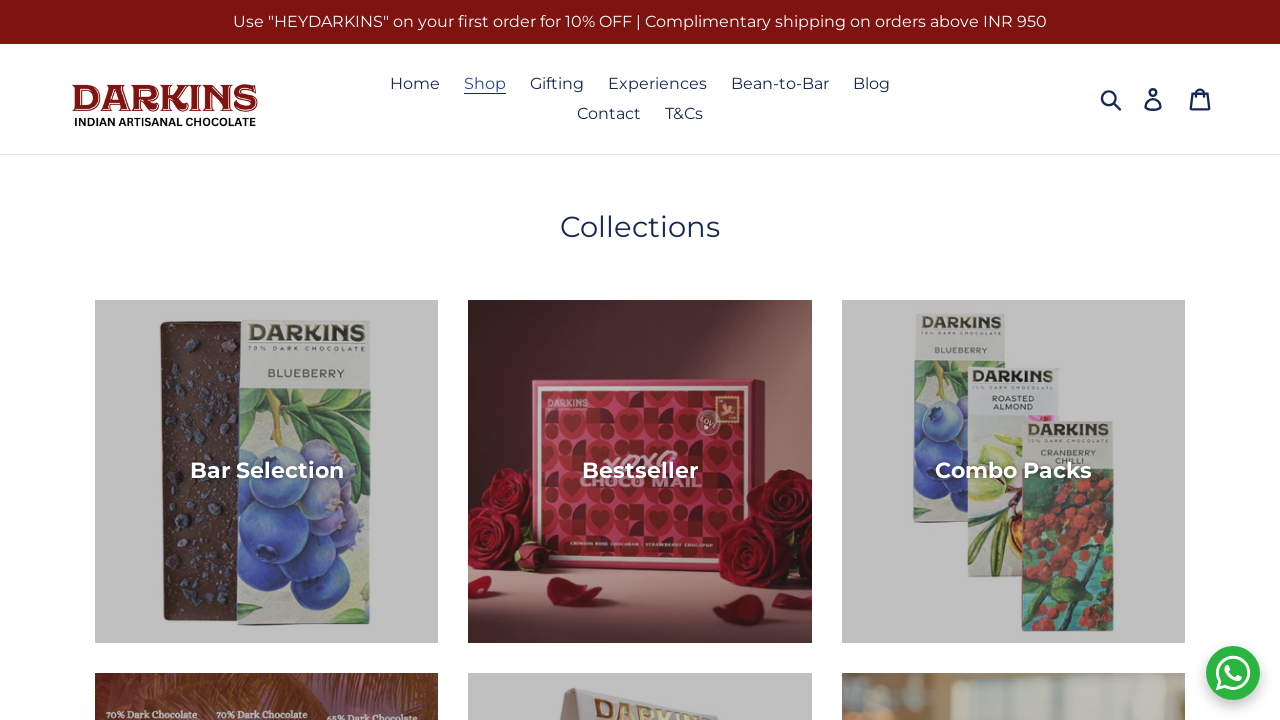

Clicked on Bar Selection collection at (267, 471) on div.collection-grid-item__title:has-text("Bar Selection")
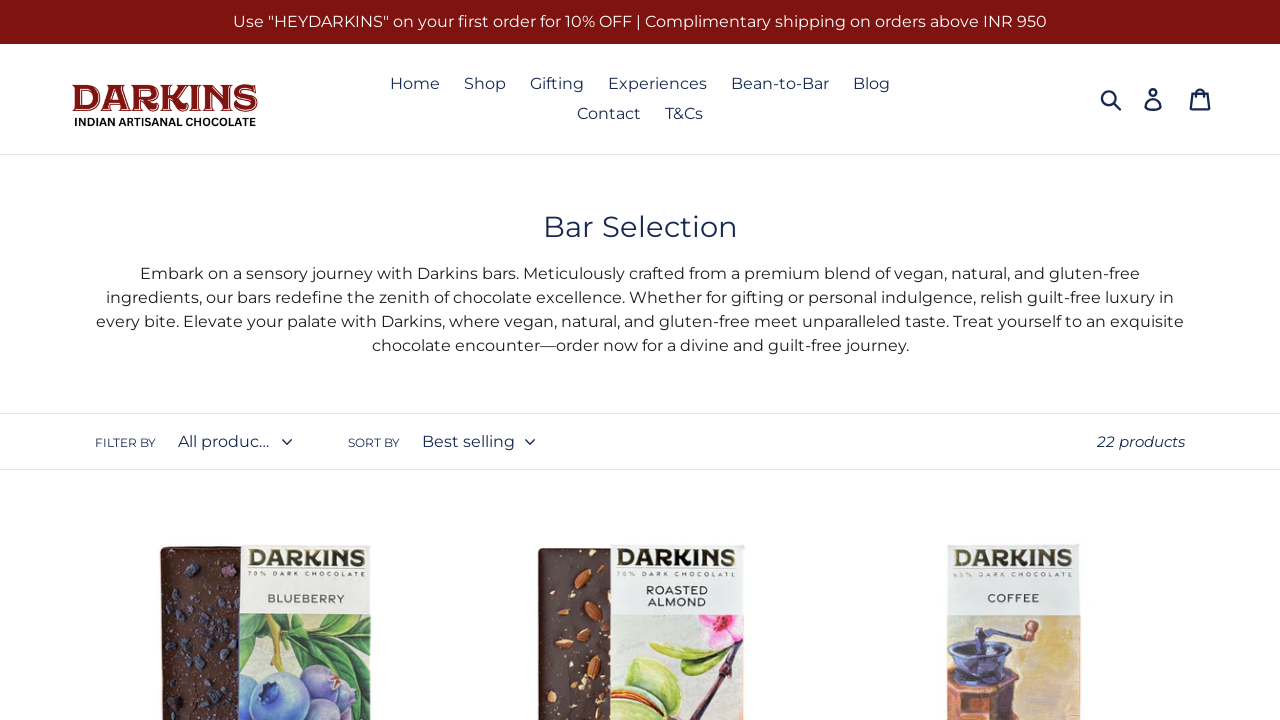

Navigated to Bar Selection collection page
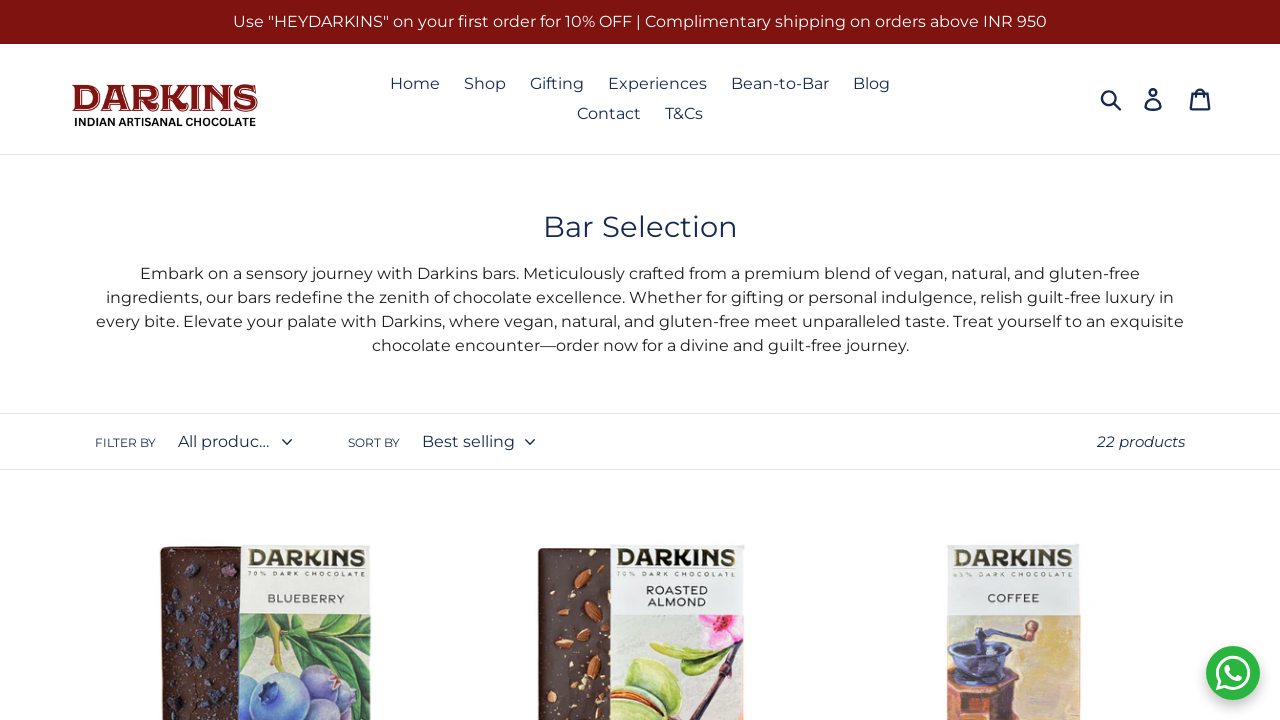

Pagination text loaded
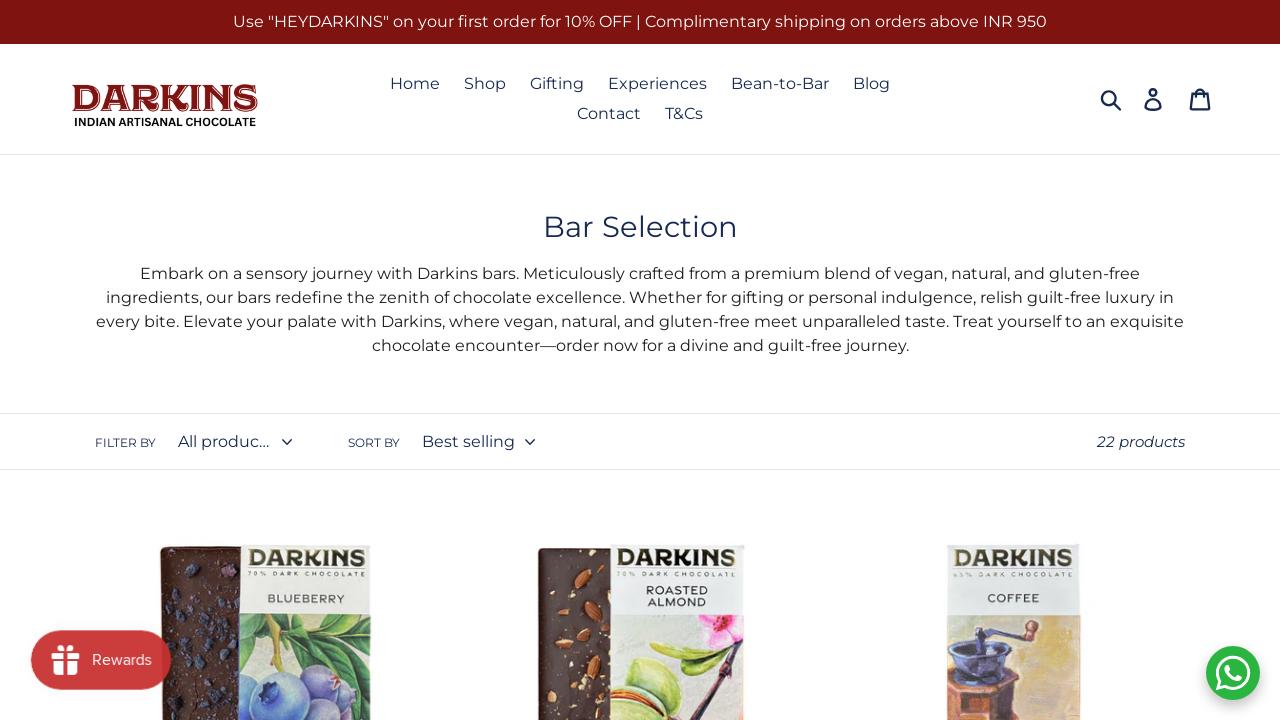

Retrieved pagination text
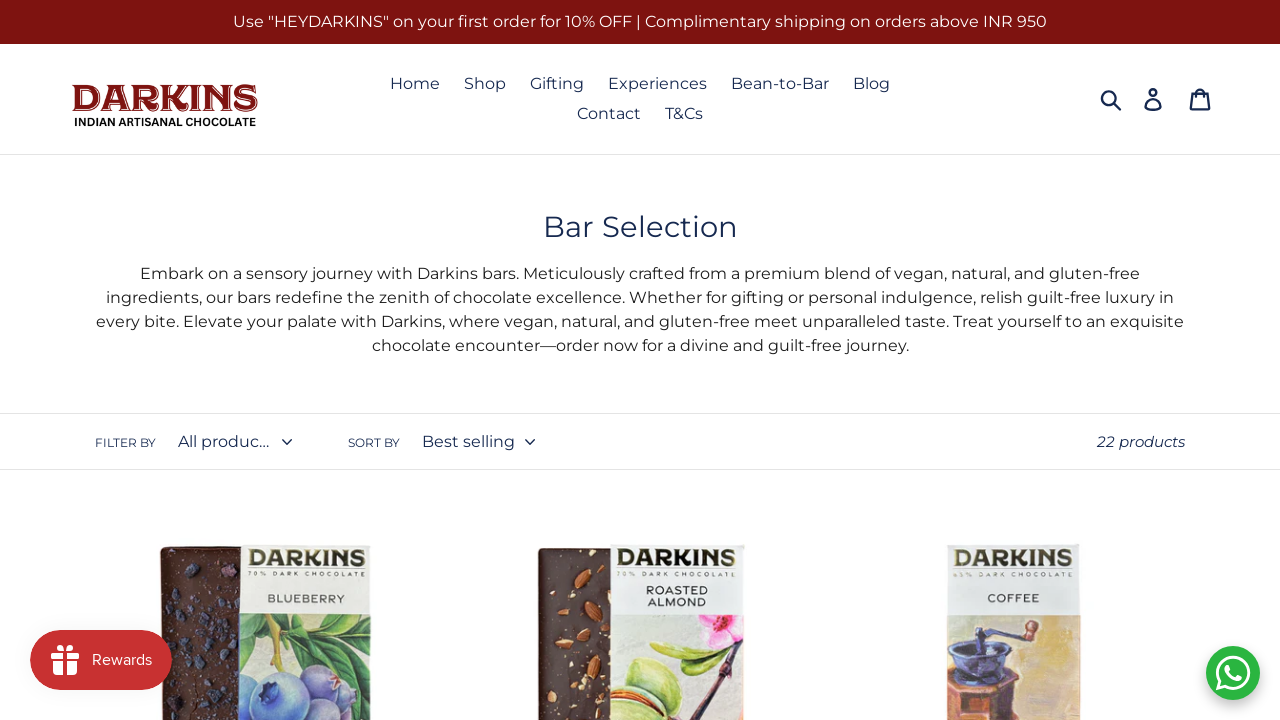

Parsed pagination text: found 2 total pages
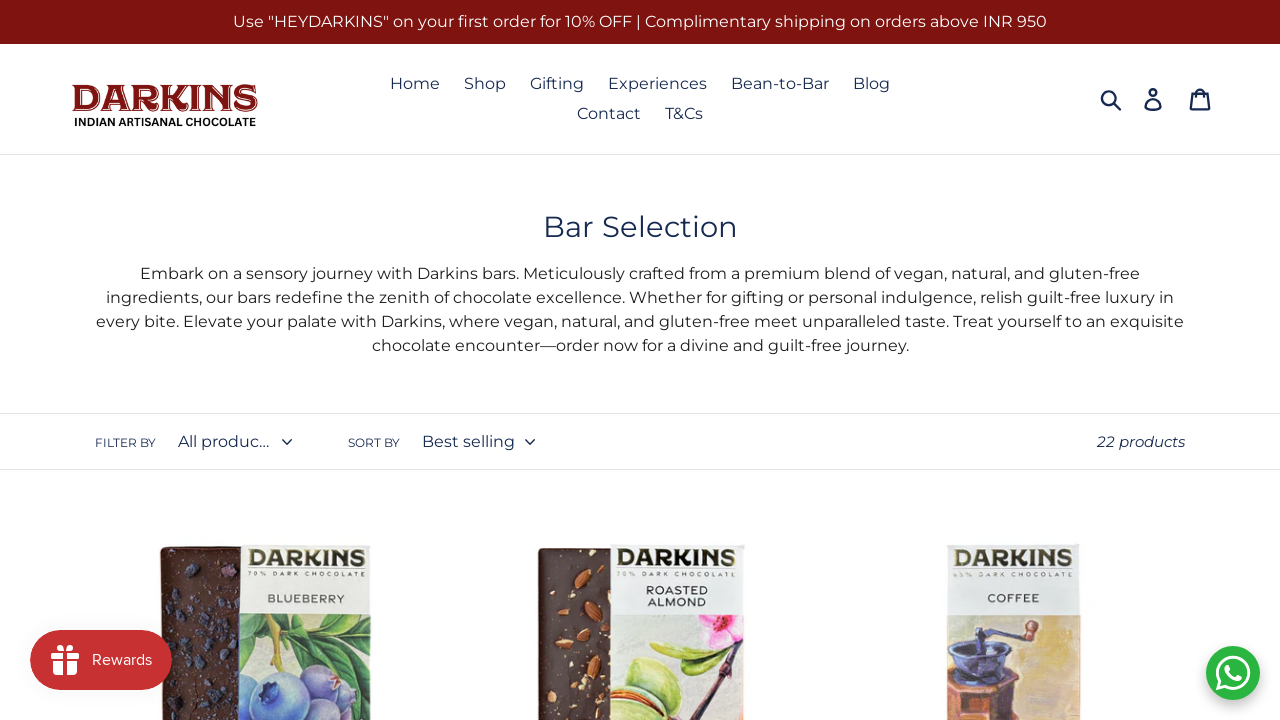

Product grid loaded on page 1
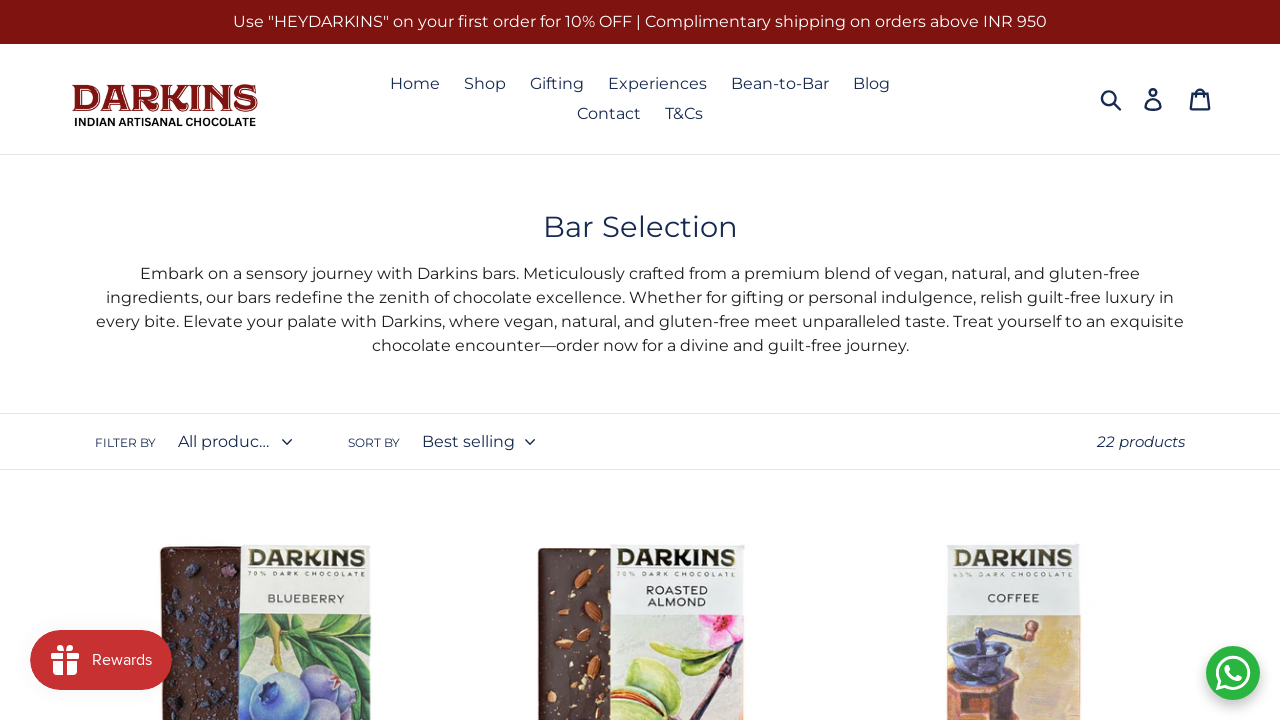

Clicked Next page button to navigate to page 2 at (737, 434) on a:has-text("Next page")
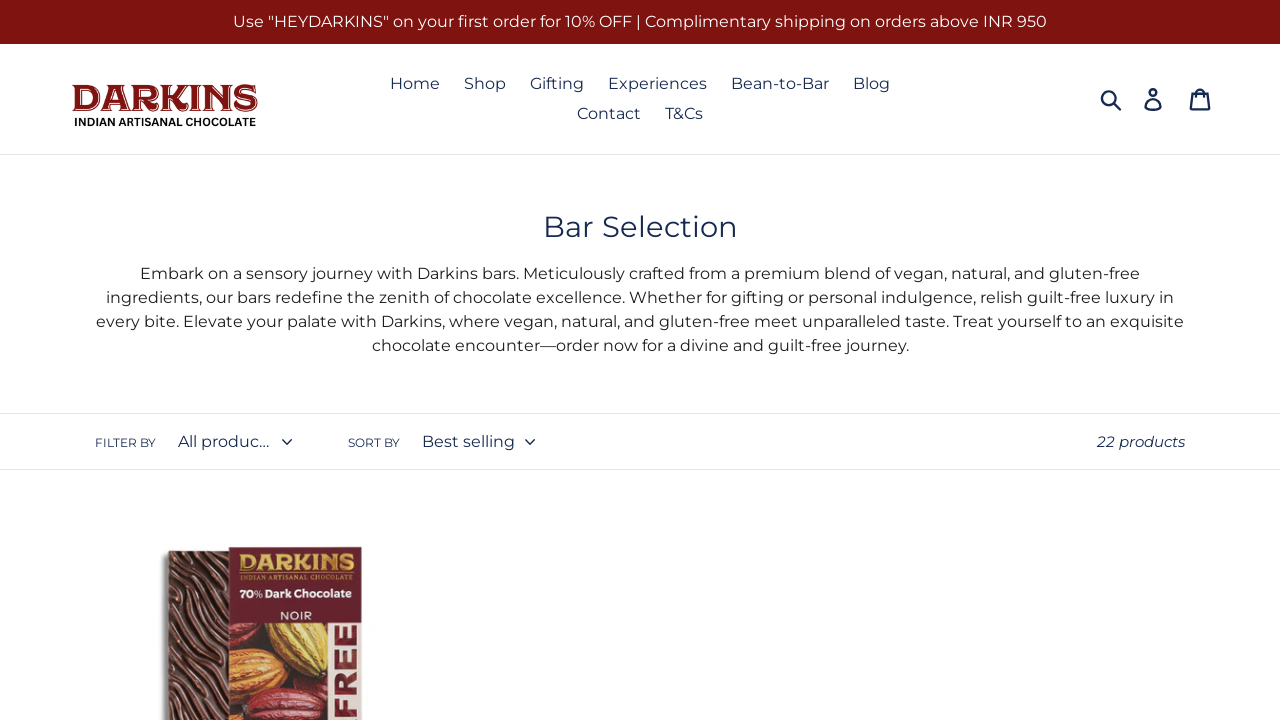

Page 2 loaded successfully
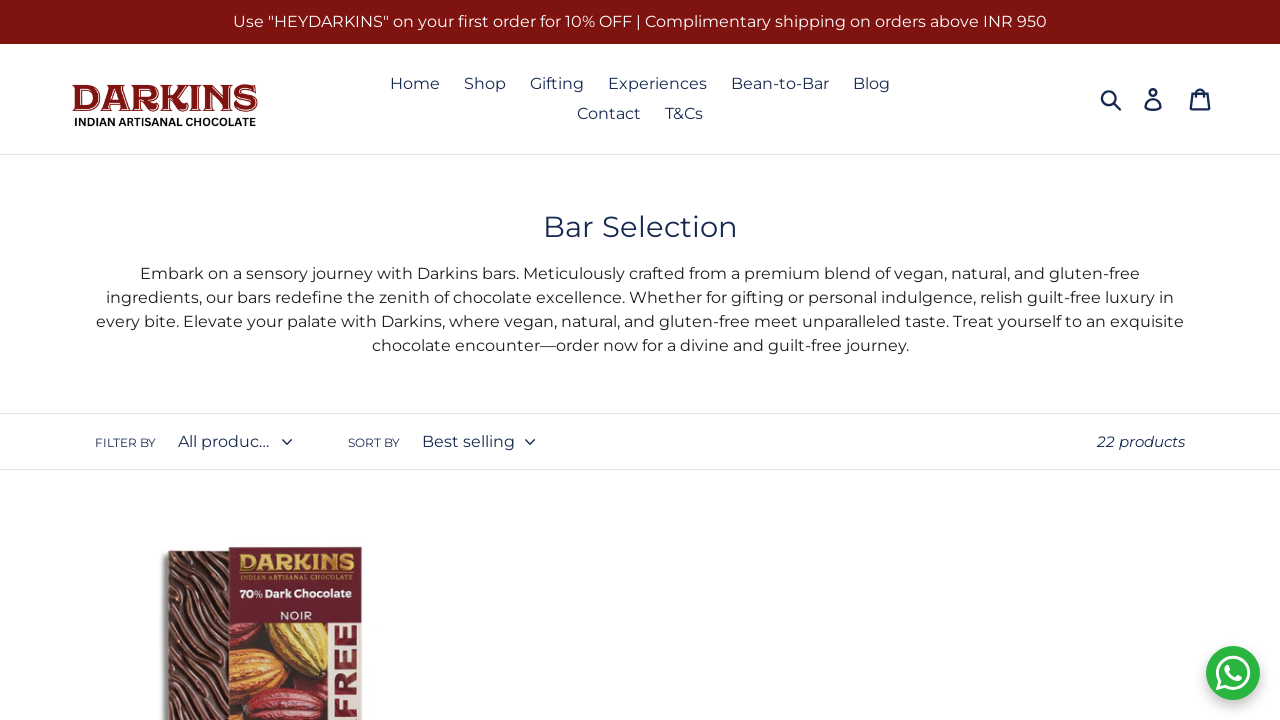

Products verified on final page
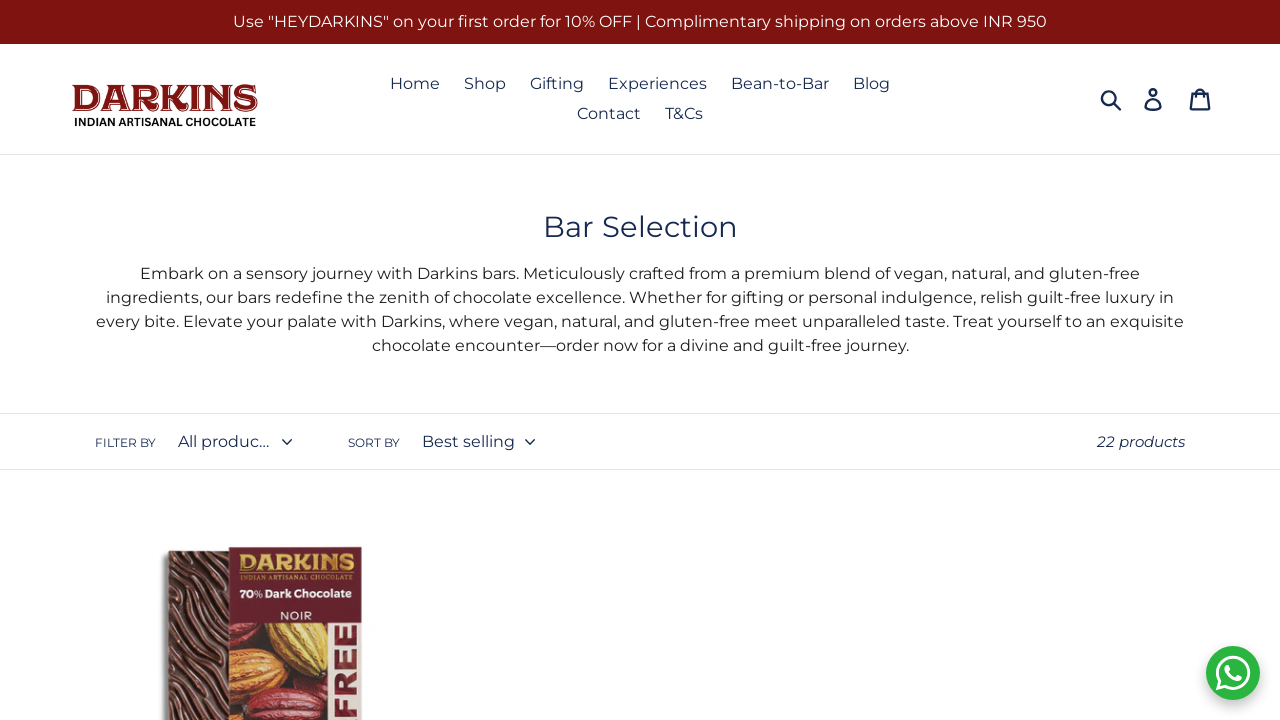

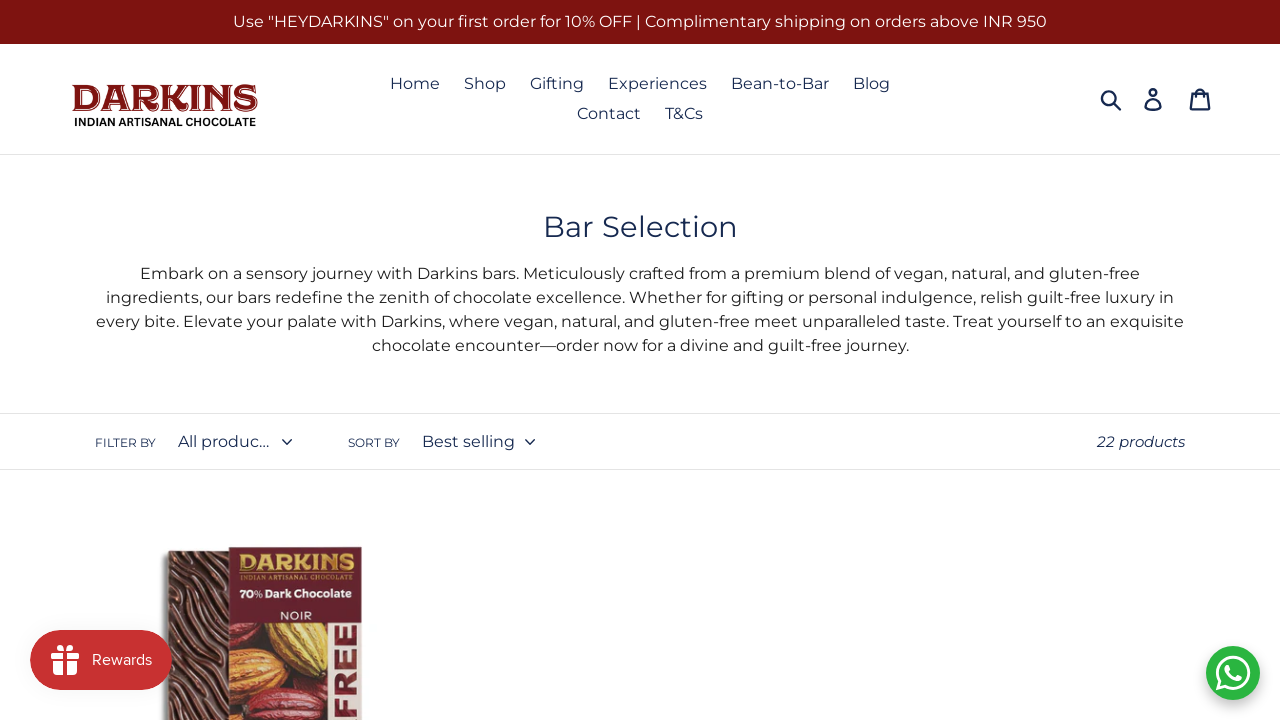